Tests navigation to admin dashboard by clicking on the cog/settings icon on the main frontend page.

Starting URL: https://frontend-rust-iota-49.vercel.app/

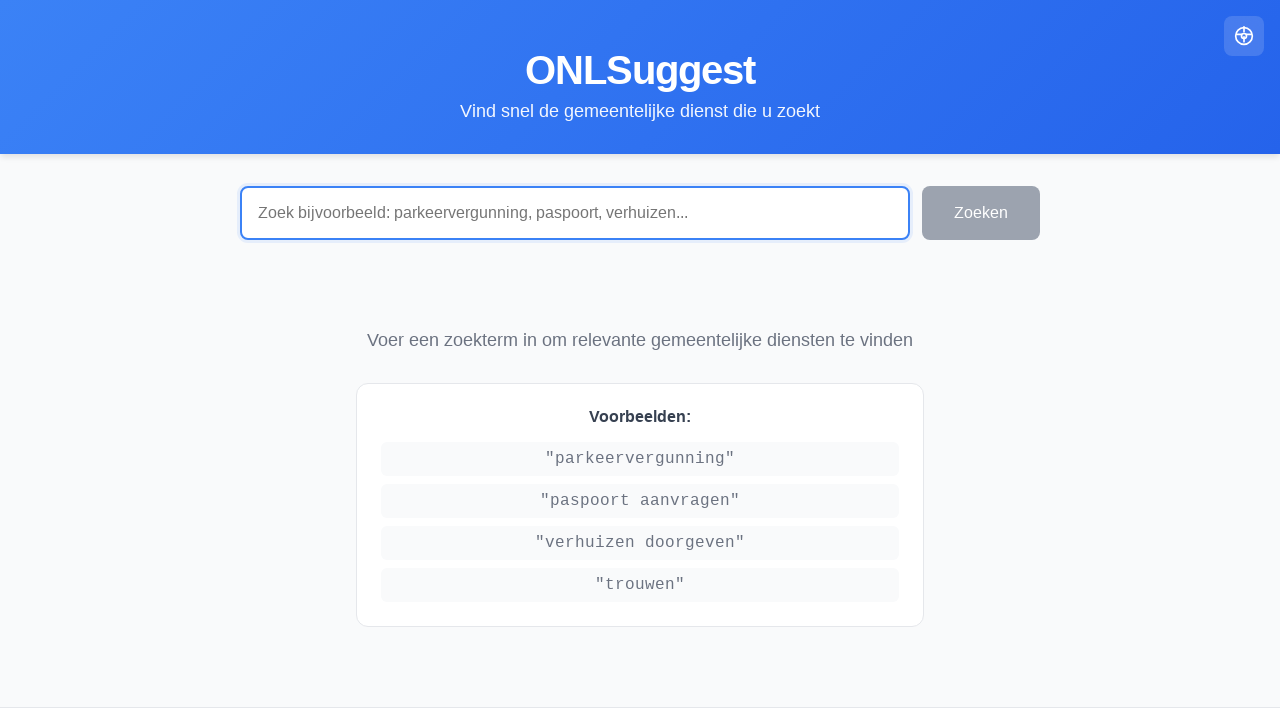

Waited for page to load (2 seconds)
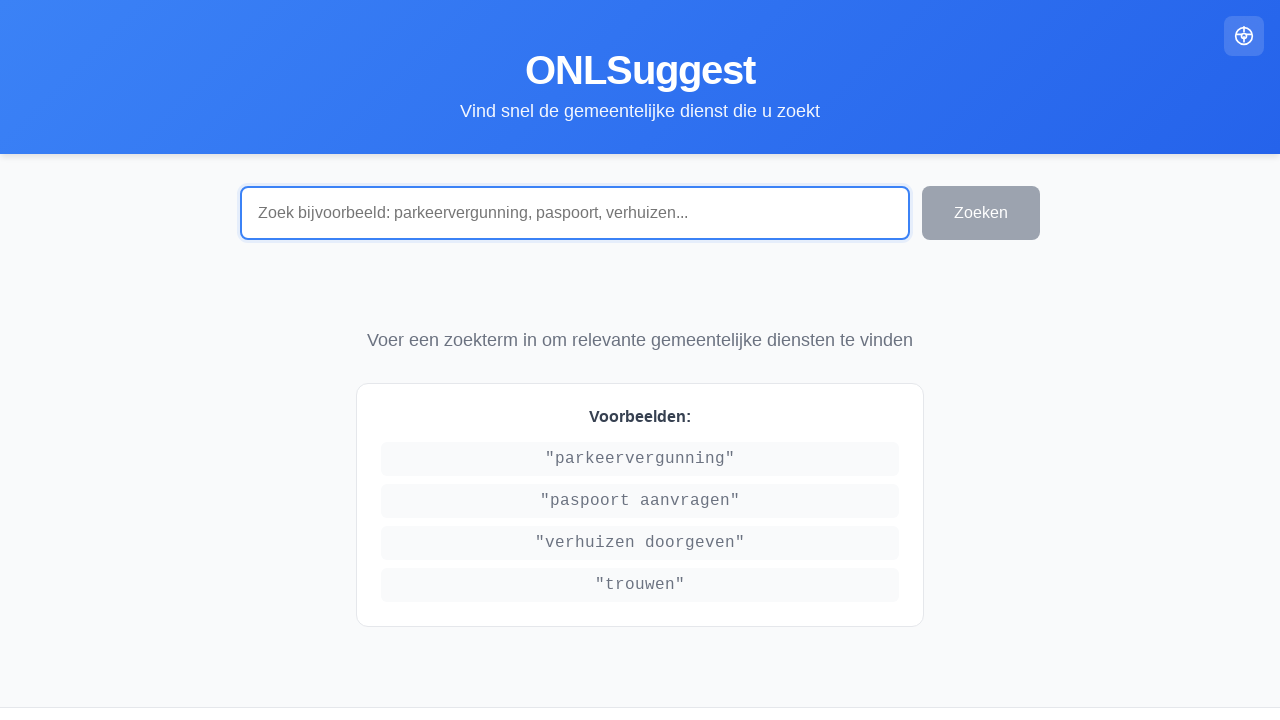

Located cog/settings icon element
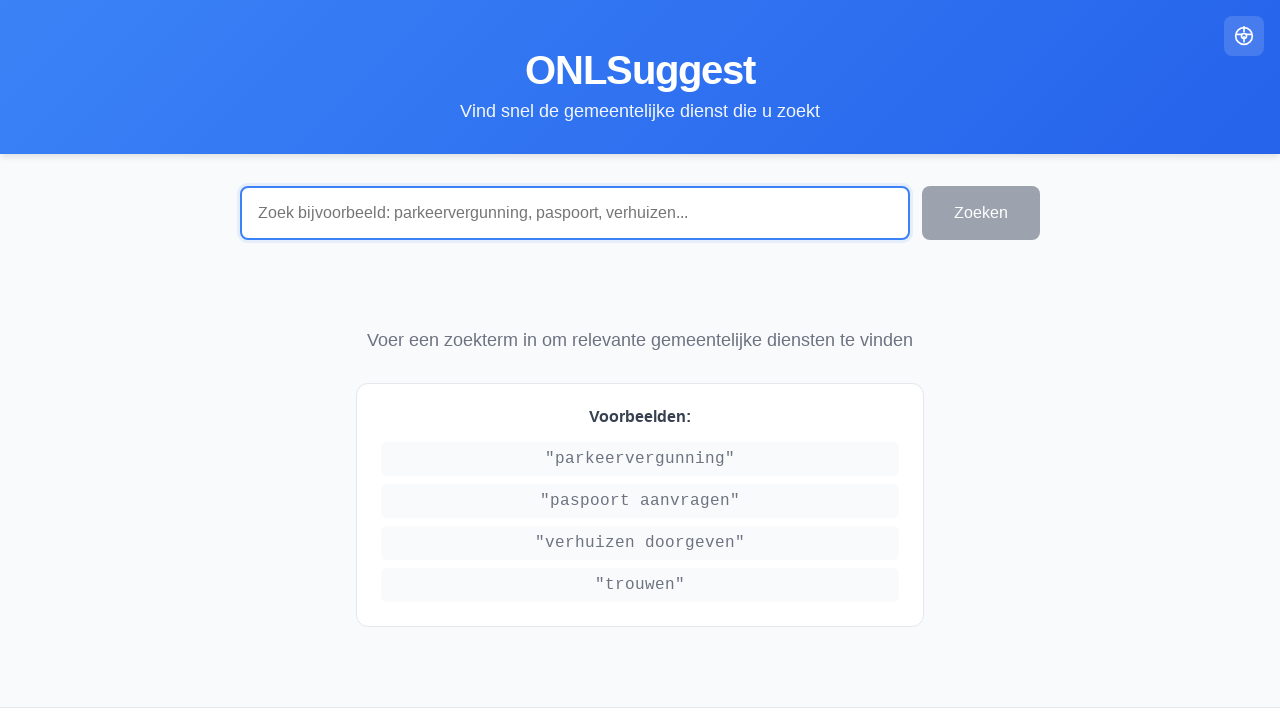

Confirmed cog icon is visible on page
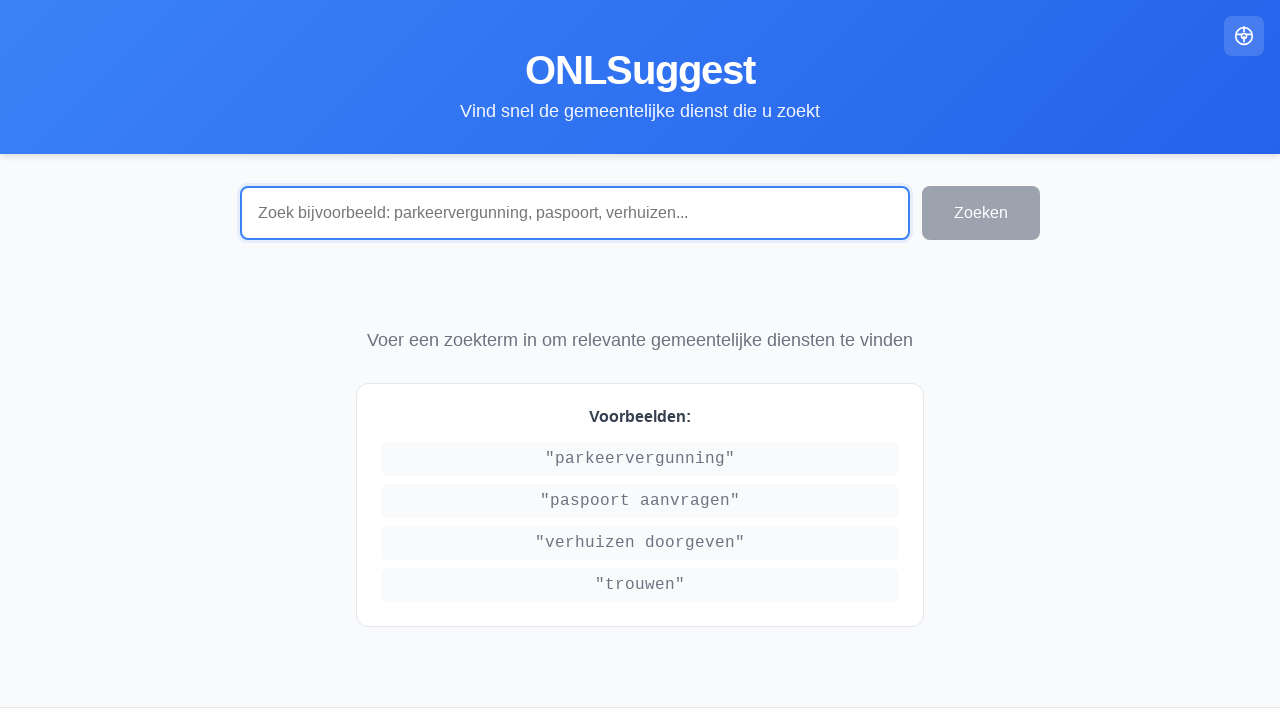

Clicked on cog/settings icon at (1244, 36) on [class*="cog"], [class*="settings"], svg >> nth=0
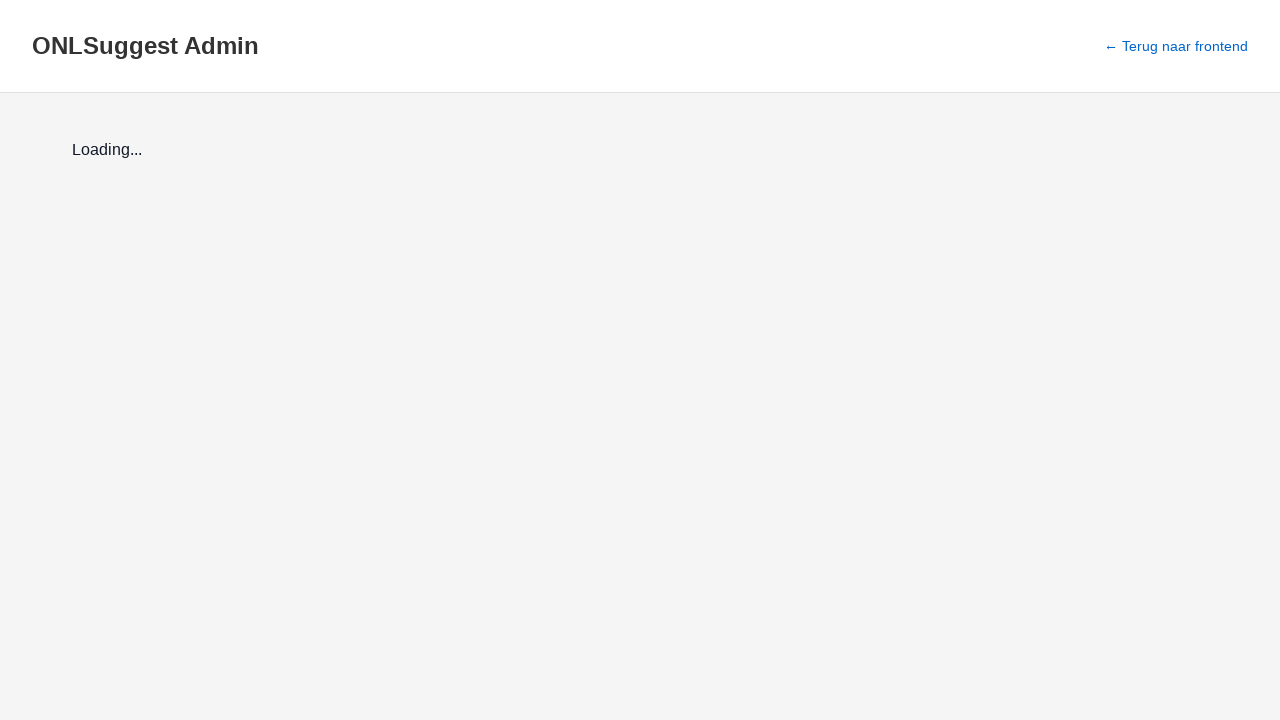

Waited for navigation after clicking cog icon (2 seconds)
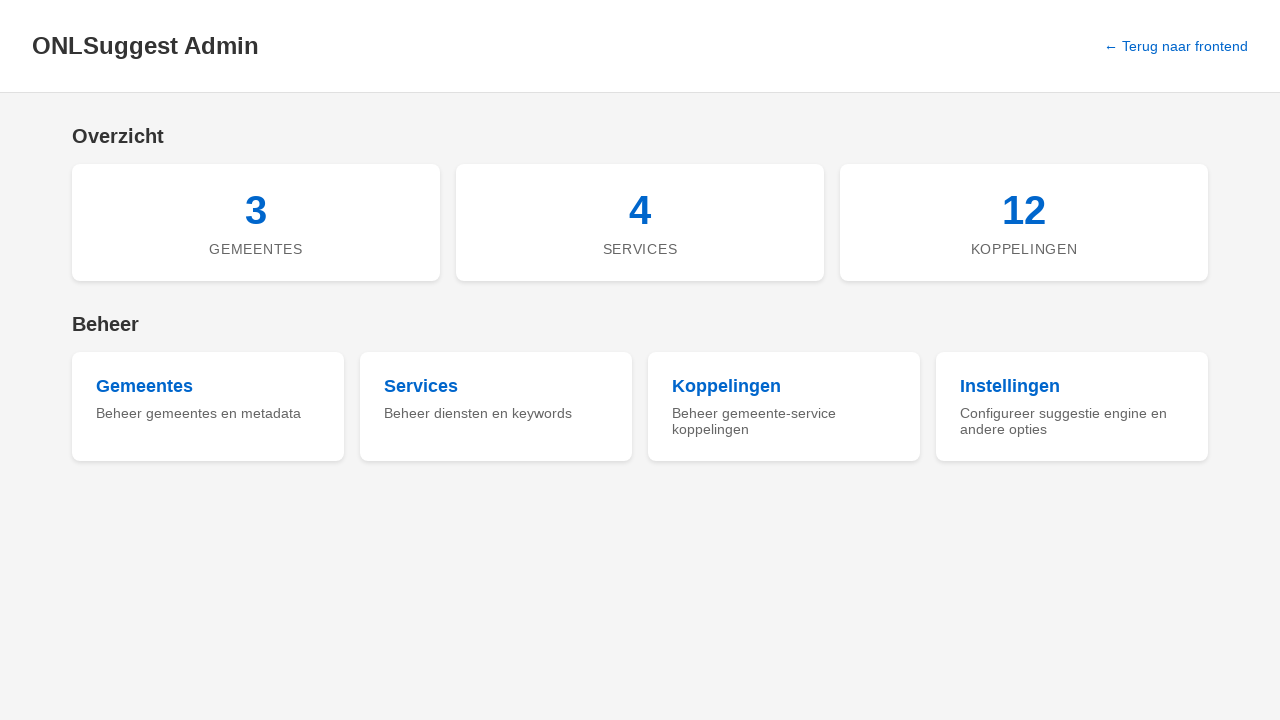

Verified that URL contains '/admin' - navigation successful
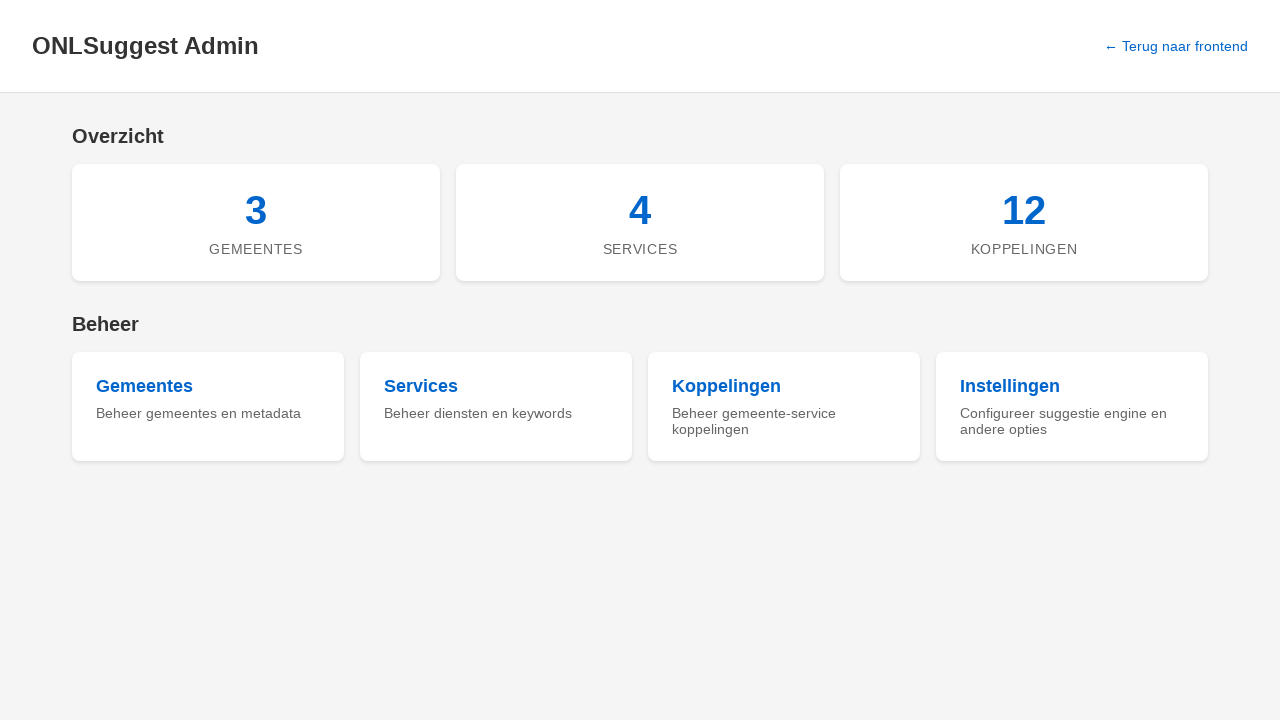

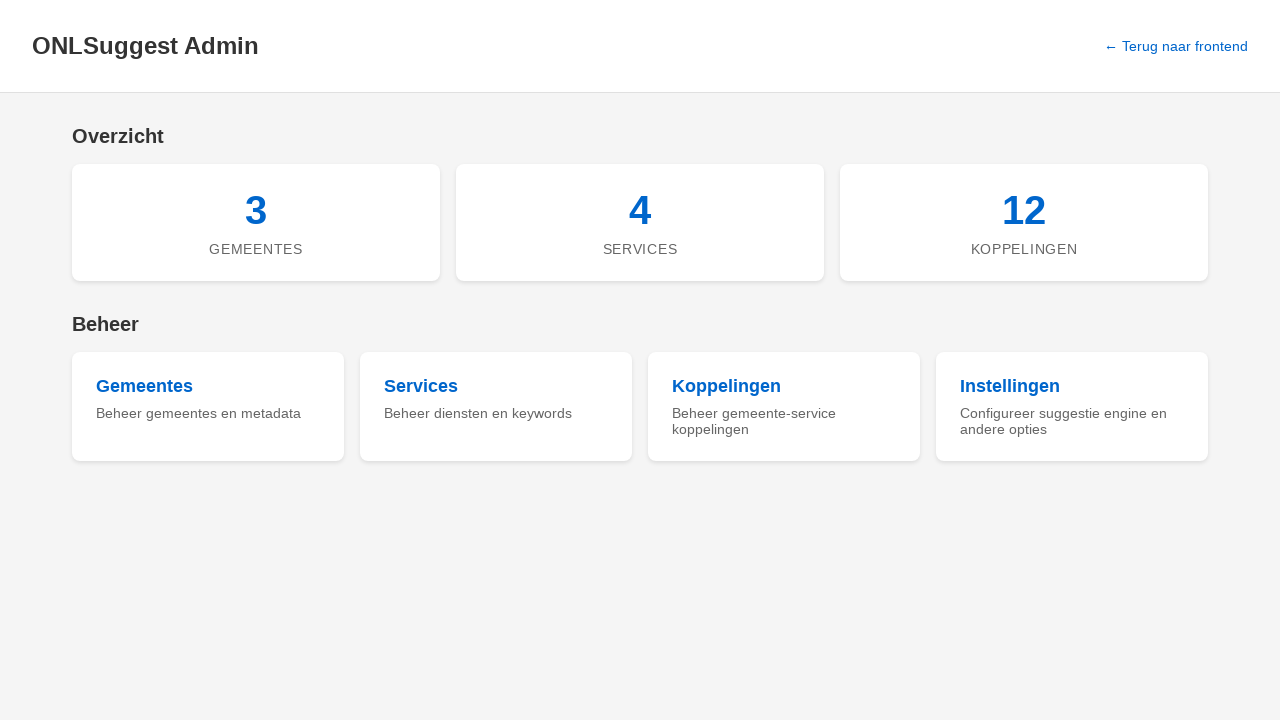